Tests clicking on a clickable input box element on a mouse interaction demo page

Starting URL: https://awesomeqa.com/selenium/mouse_interaction.html

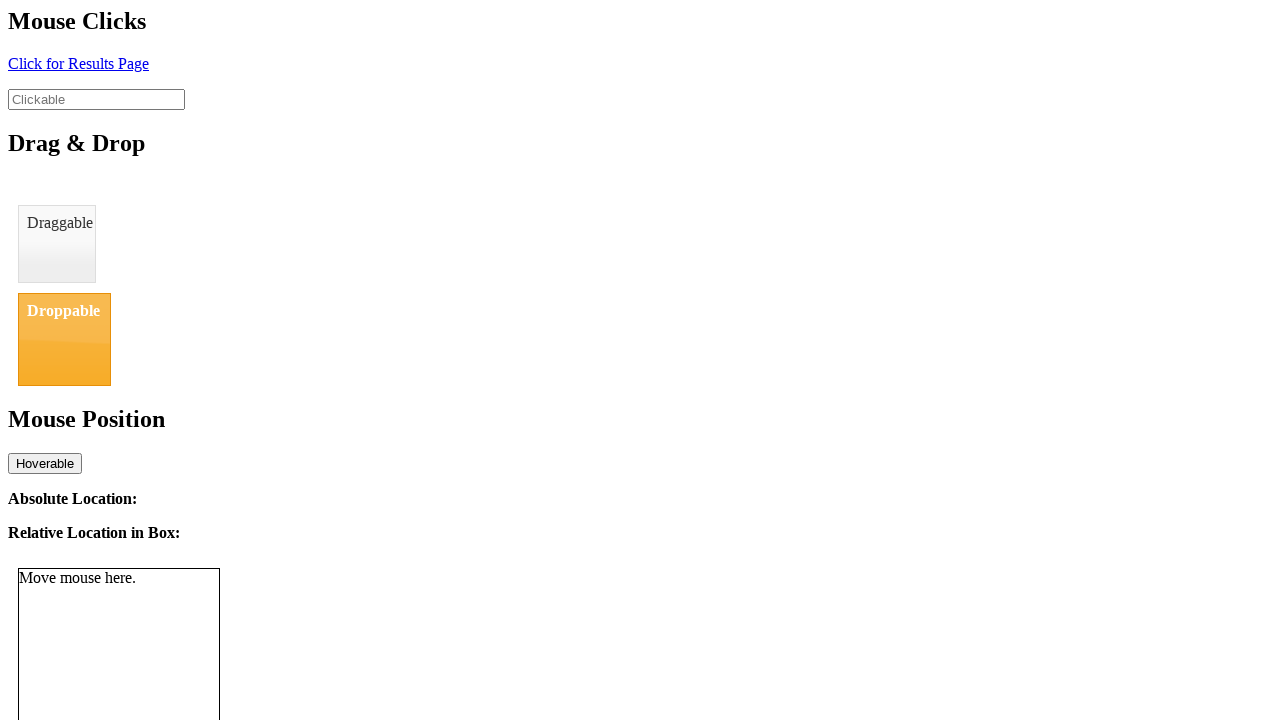

Navigated to mouse interaction demo page
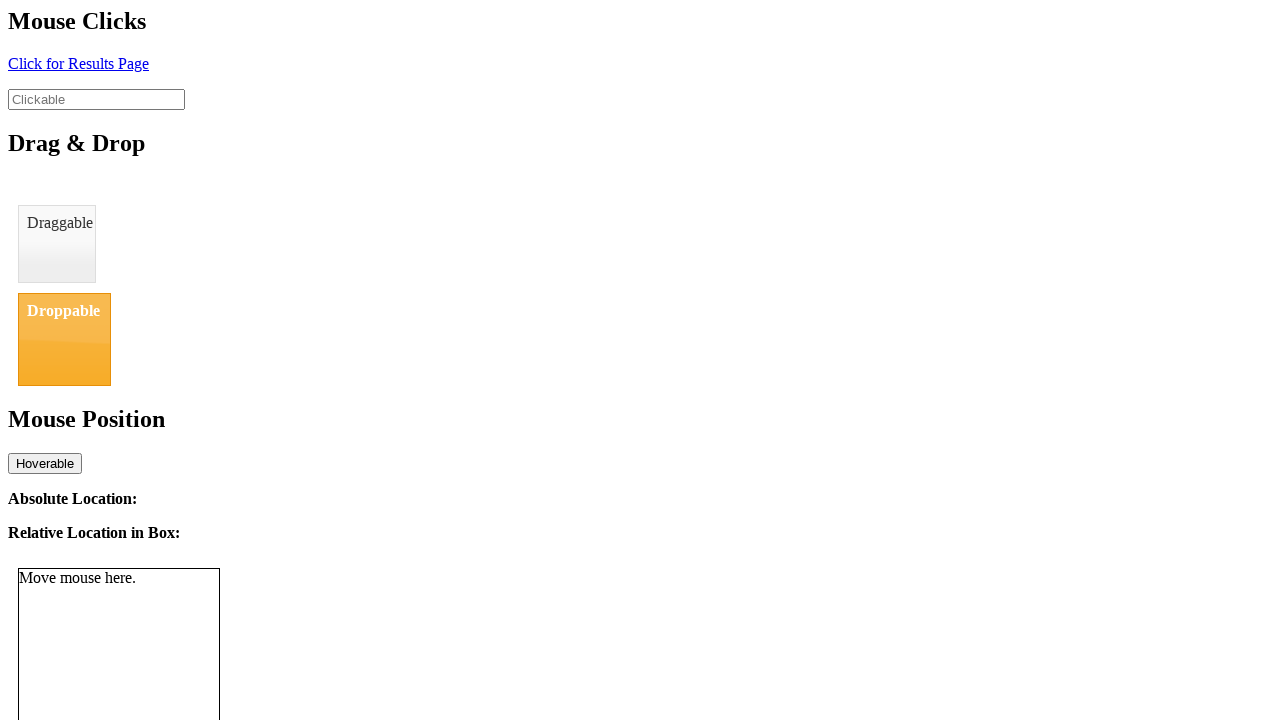

Clicked on the clickable input box element at (96, 99) on #clickable
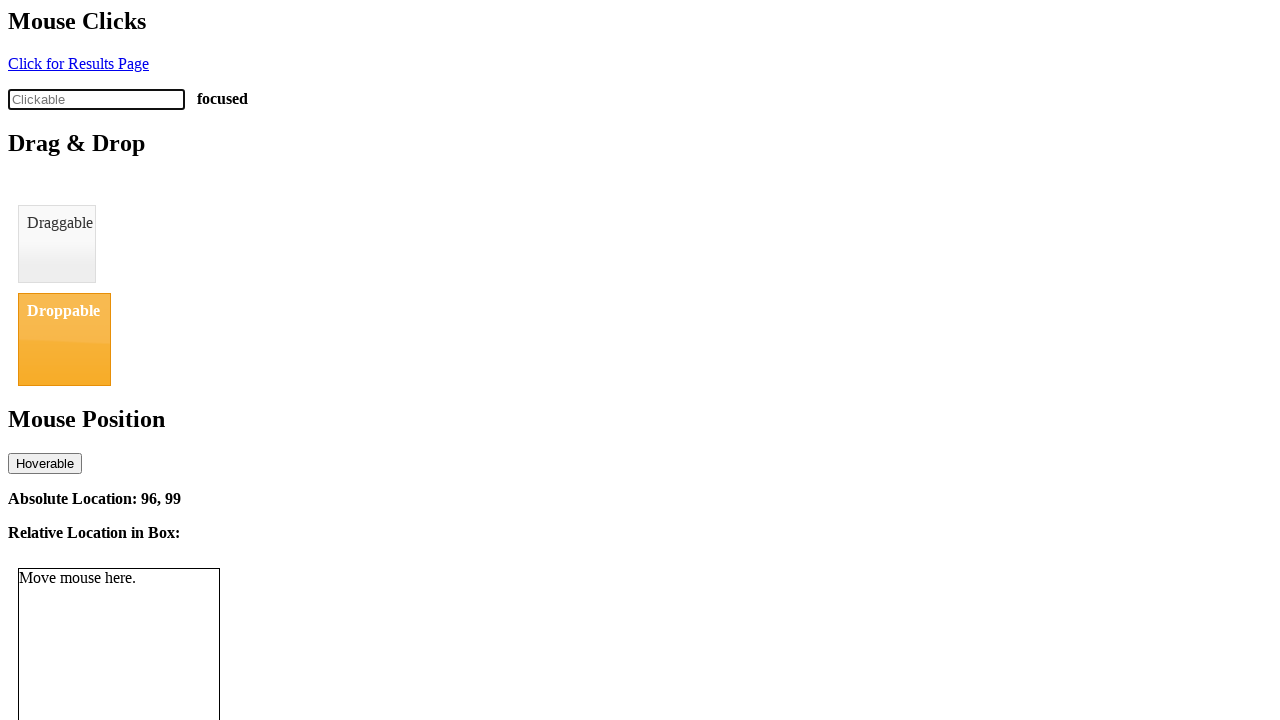

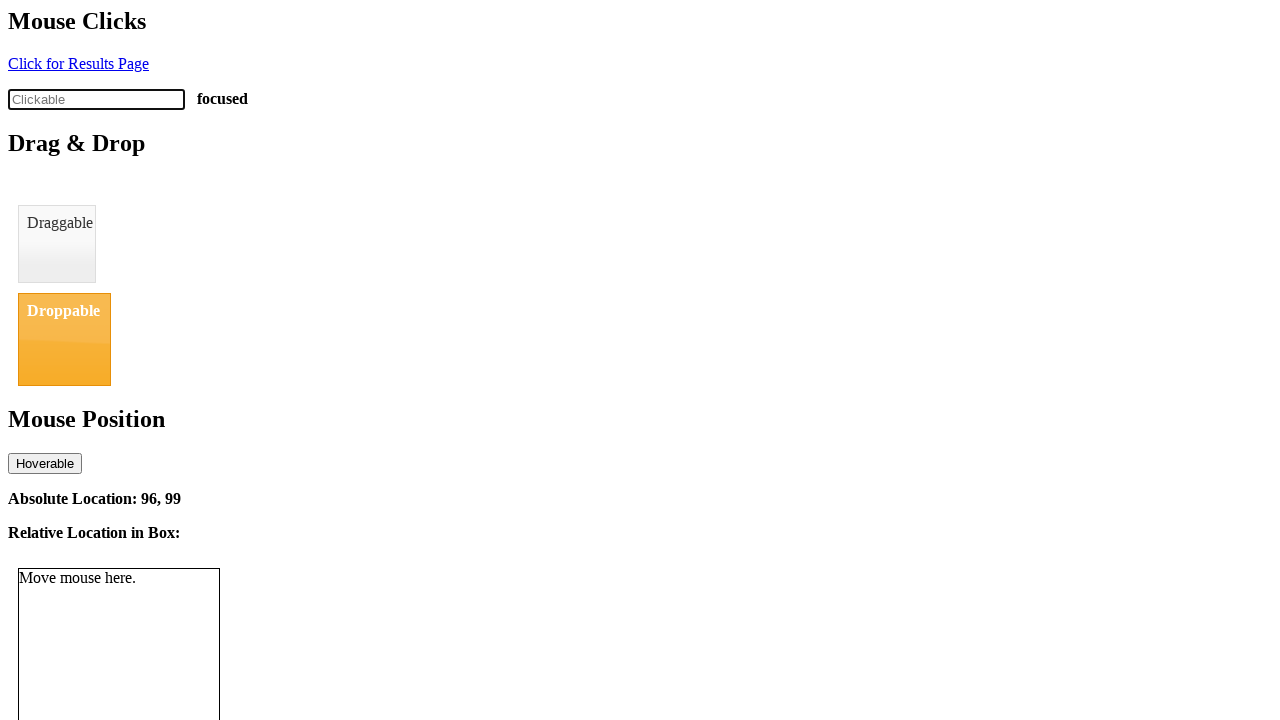